Tests that submitting an empty zip code field shows an error message

Starting URL: https://www.sharelane.com/cgi-bin/register.py

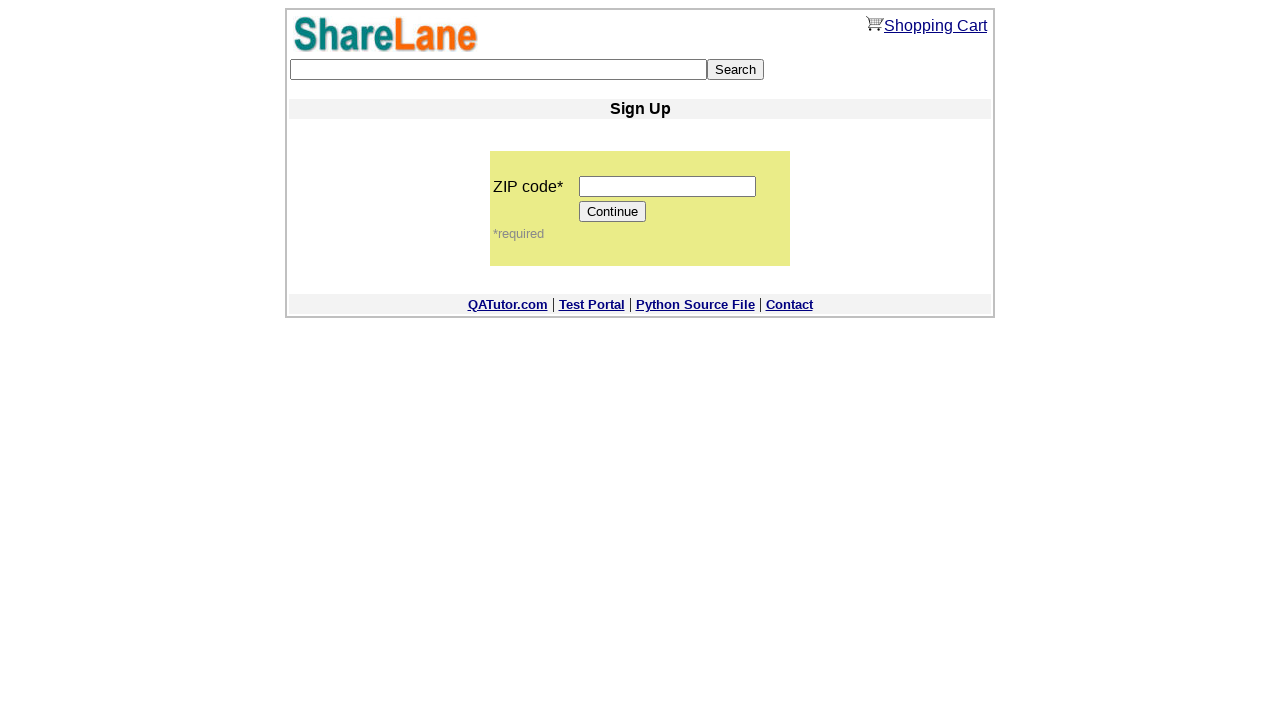

Navigated to ShareLane registration page
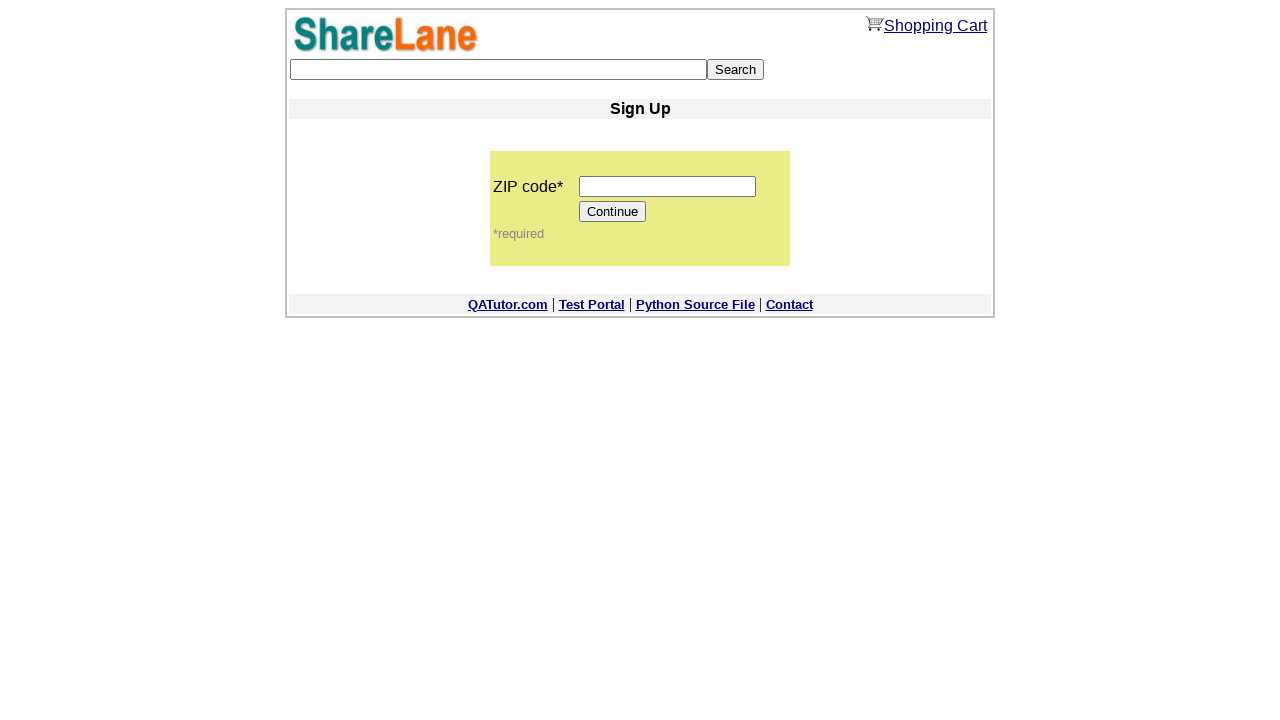

Clicked Continue button without entering zip code at (613, 212) on input[value='Continue']
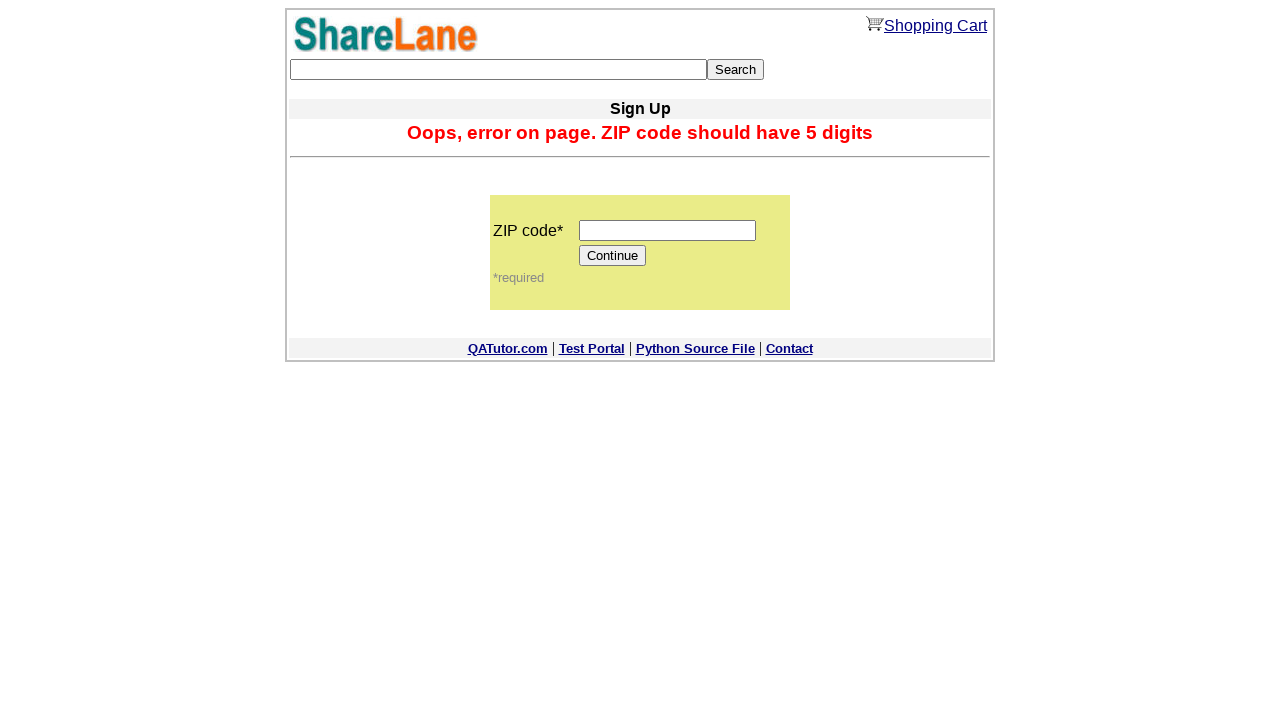

Retrieved error message text
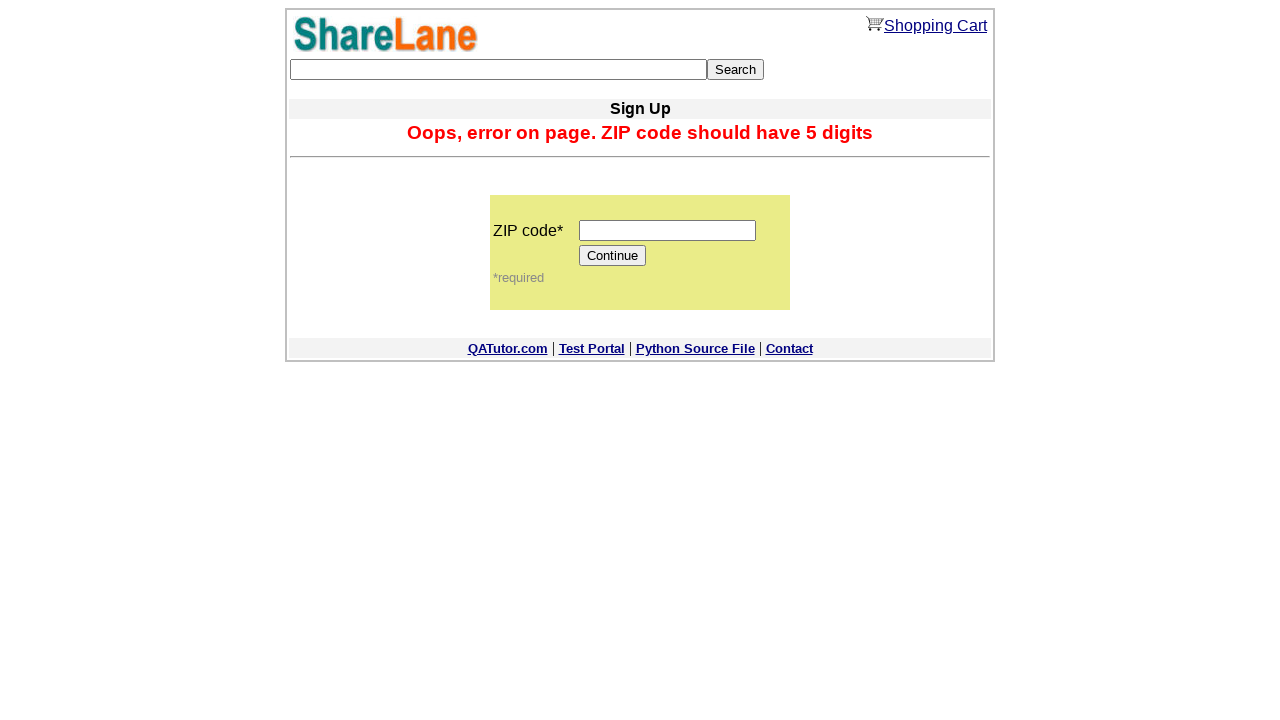

Verified error message matches expected text: 'Oops, error on page. ZIP code should have 5 digits'
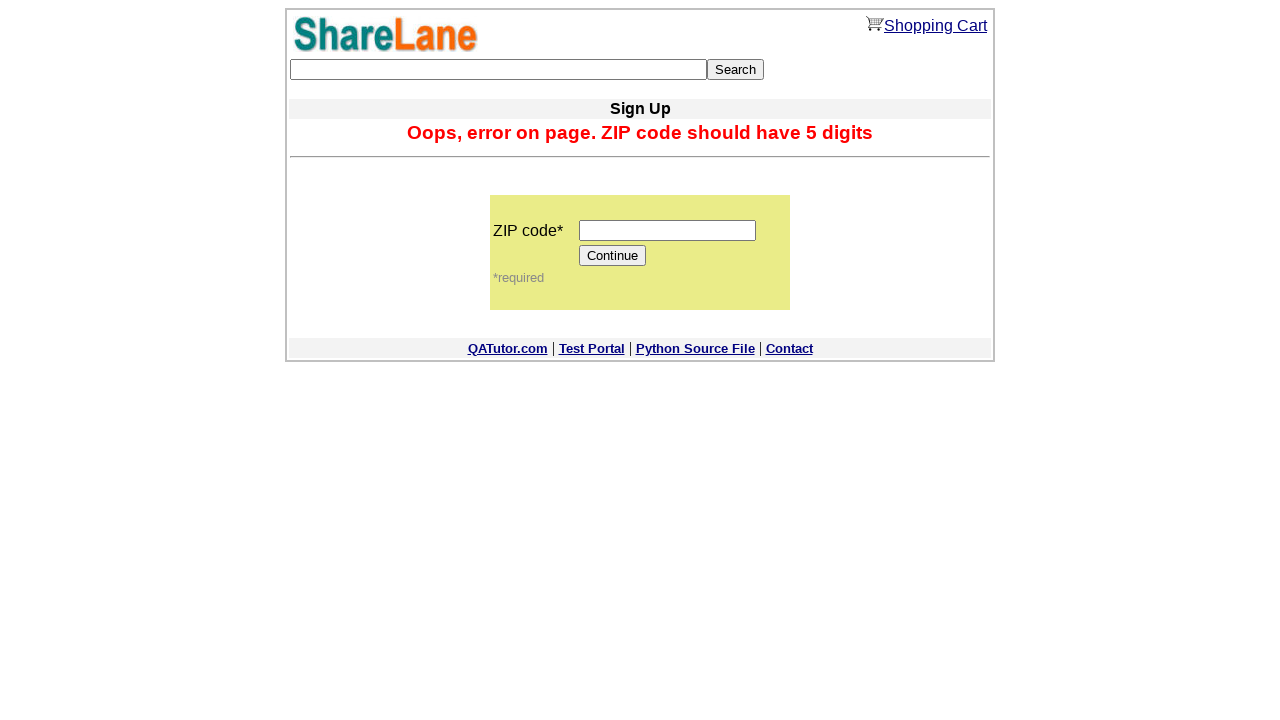

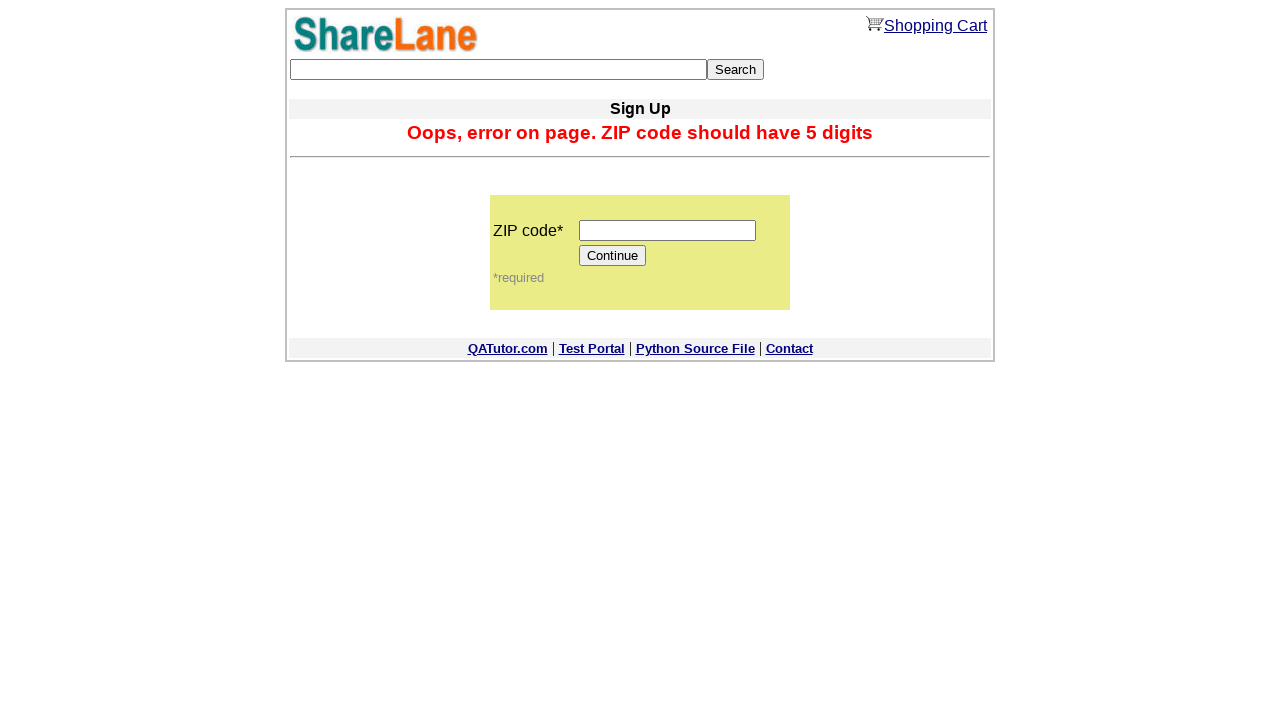